Tests browser window position management by getting the current window position and then setting a new position with specific X and Y coordinates.

Starting URL: https://vctcpune.com/selenium/practice.html

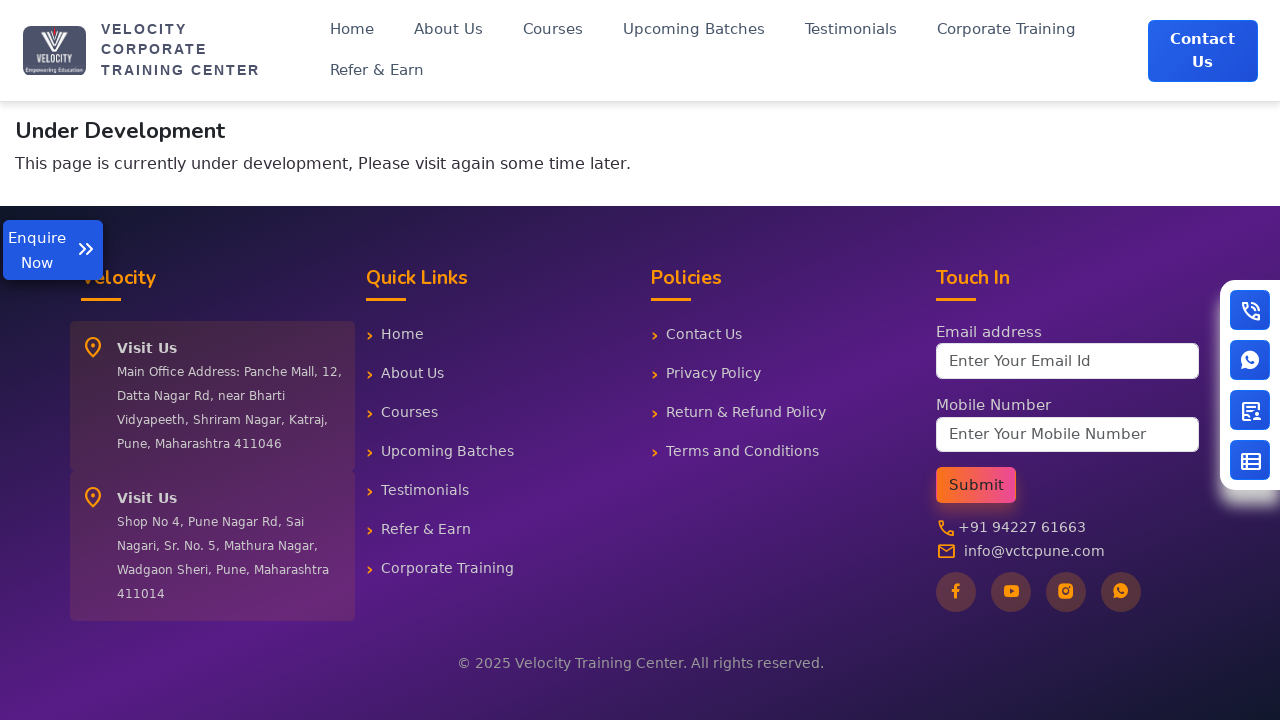

Retrieved current viewport size
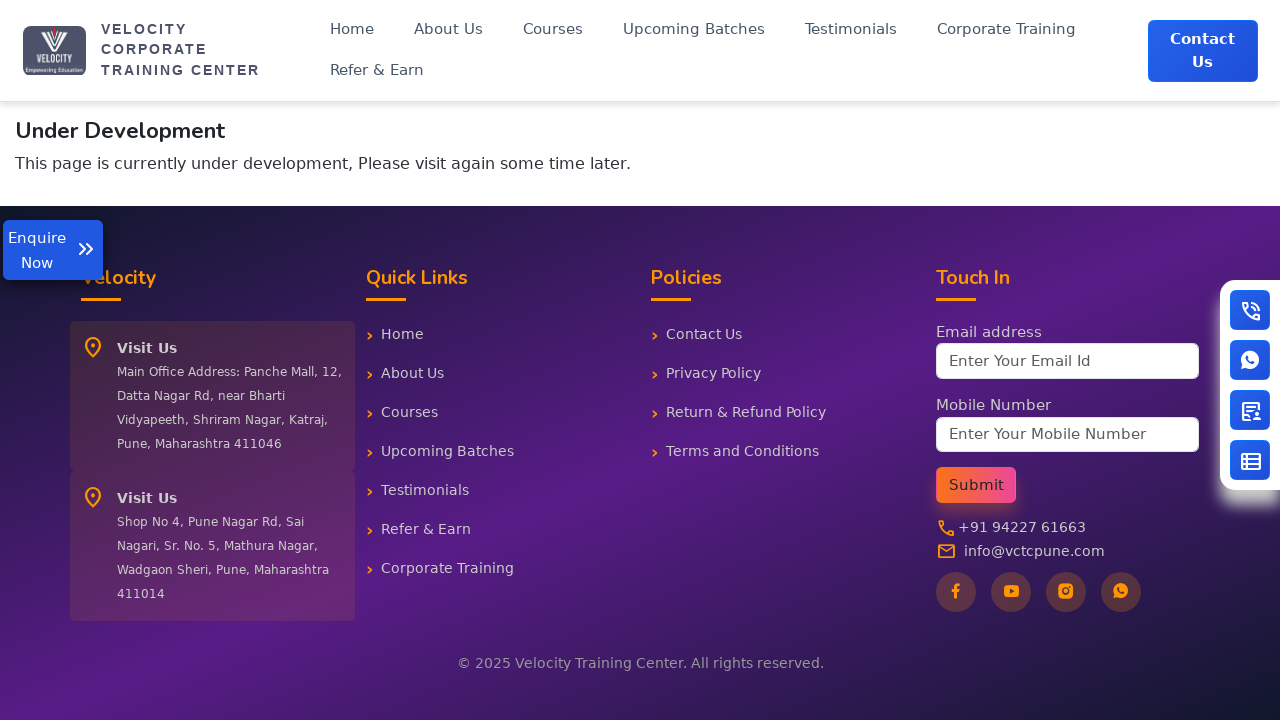

Set new viewport size to 800x600 pixels
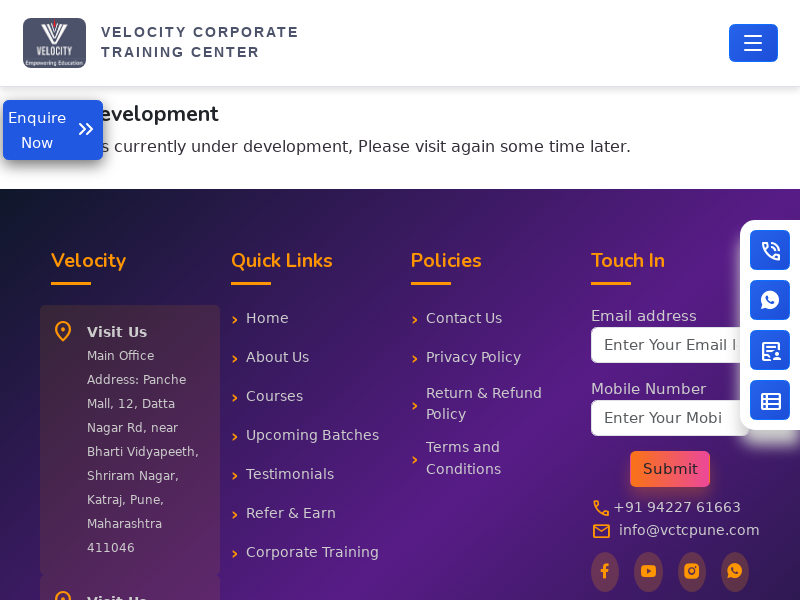

Waited 1 second to observe viewport change
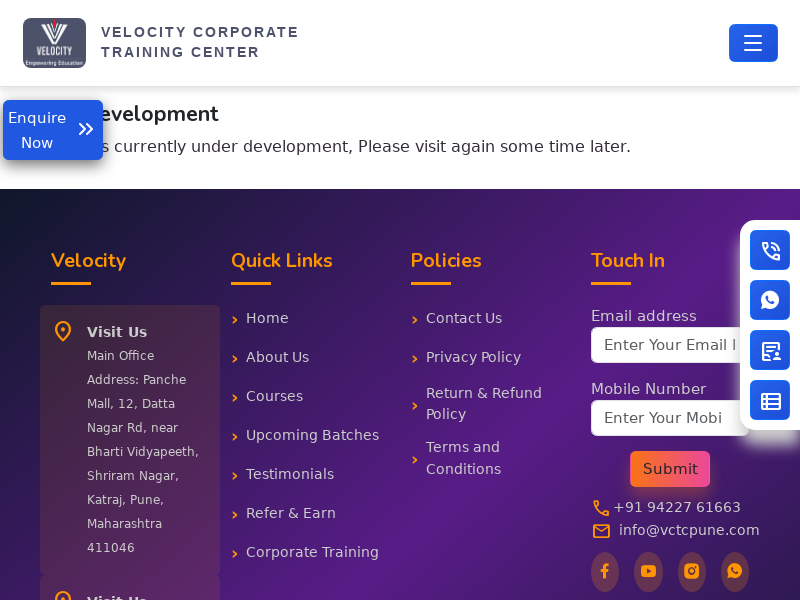

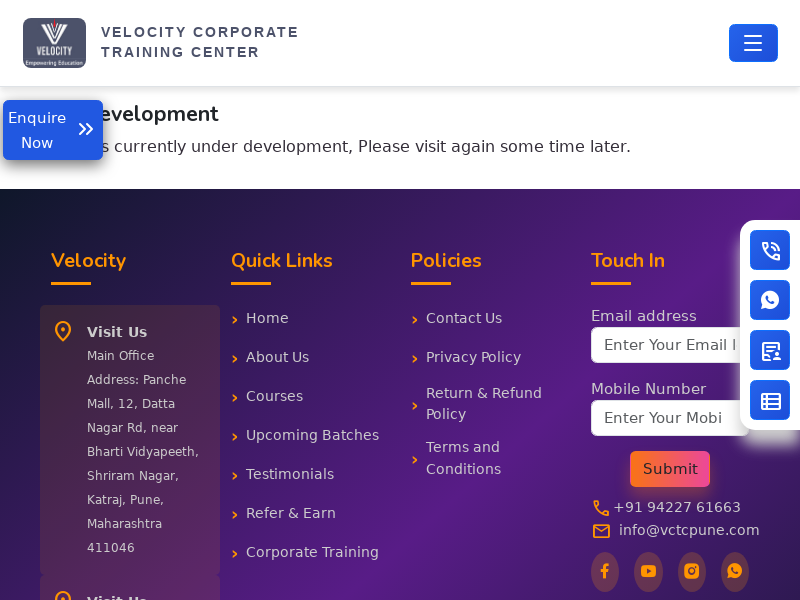